Launches browser and navigates to the staging website homepage

Starting URL: https://staging.servcrust.com/

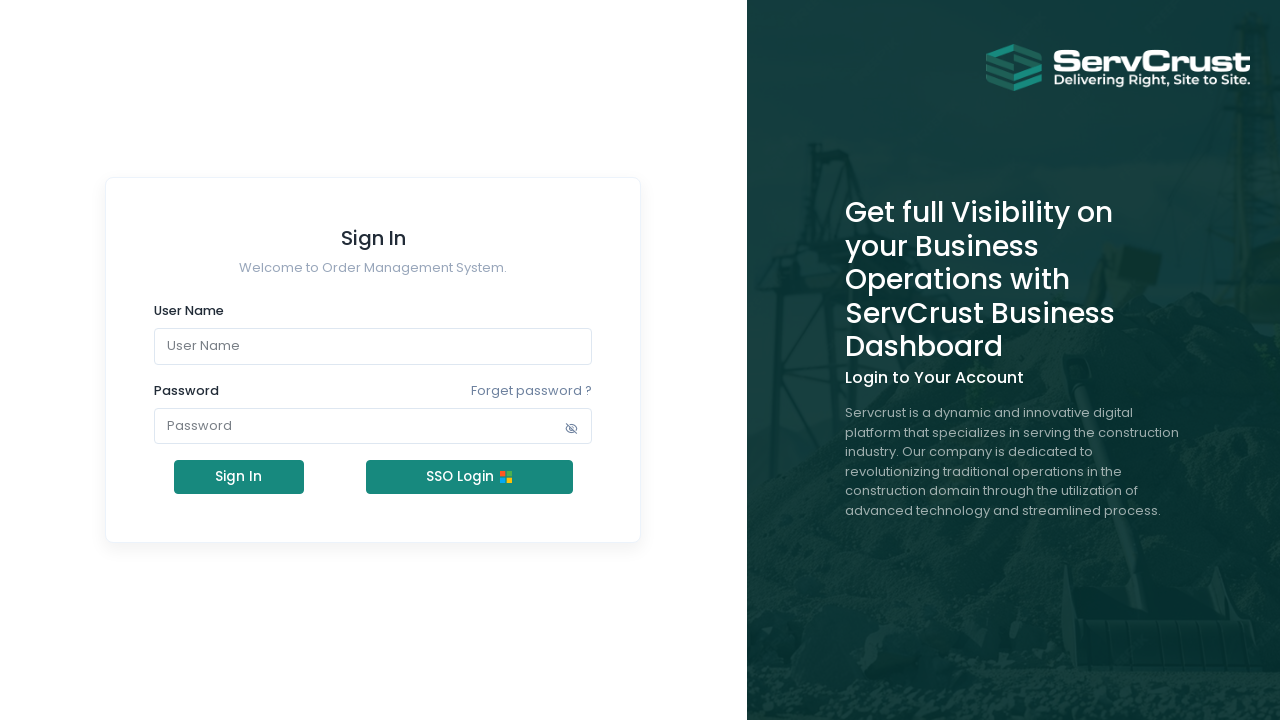

Waited for page DOM to fully load
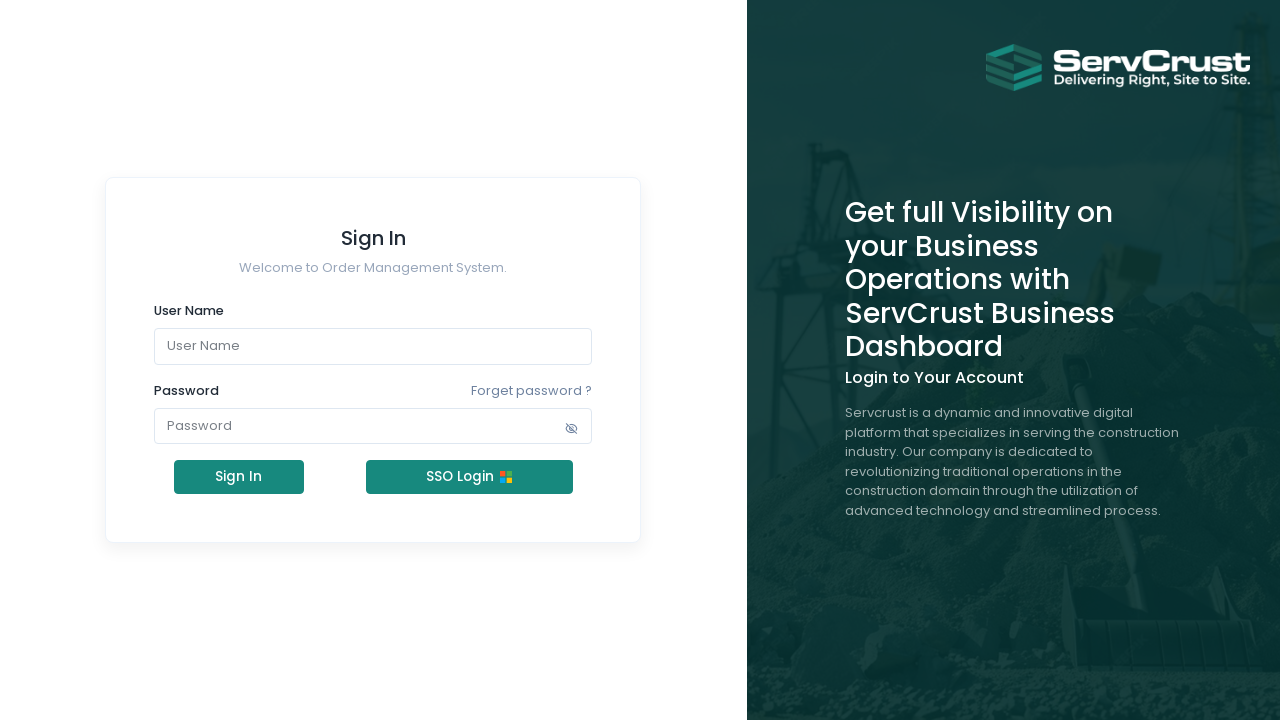

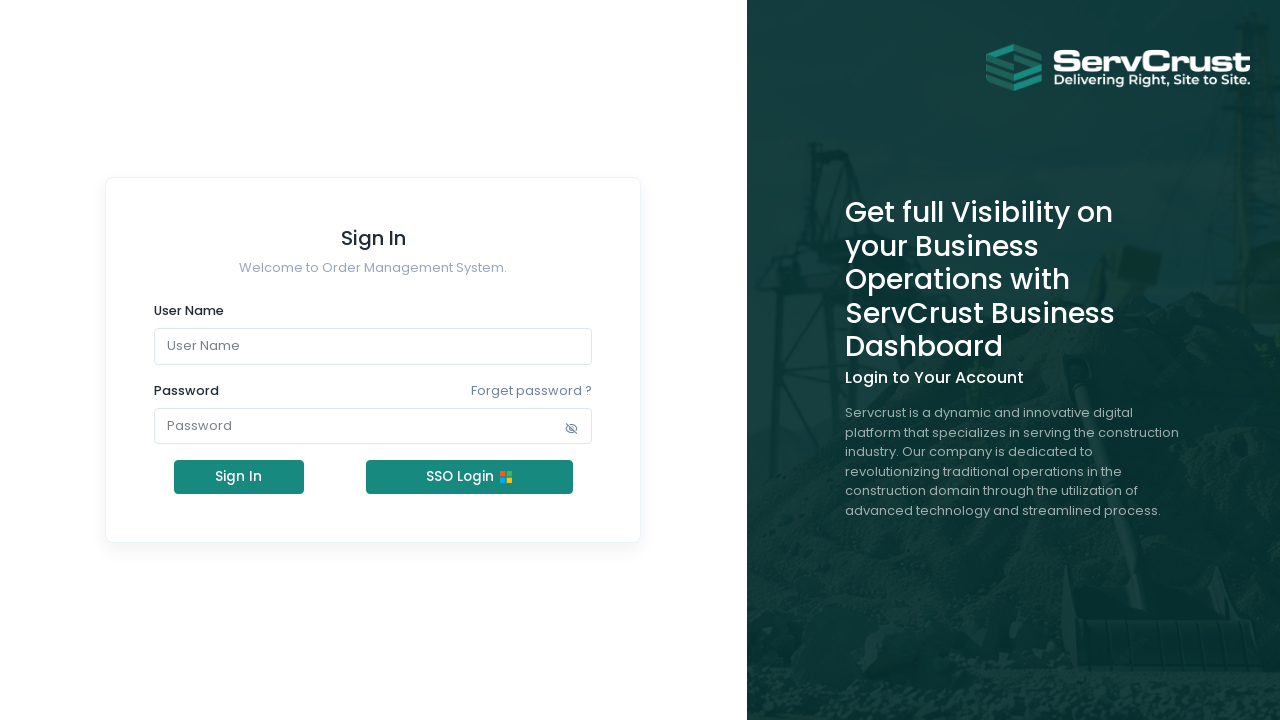